Tests getting the current window title

Starting URL: https://duckduckgo.com/?

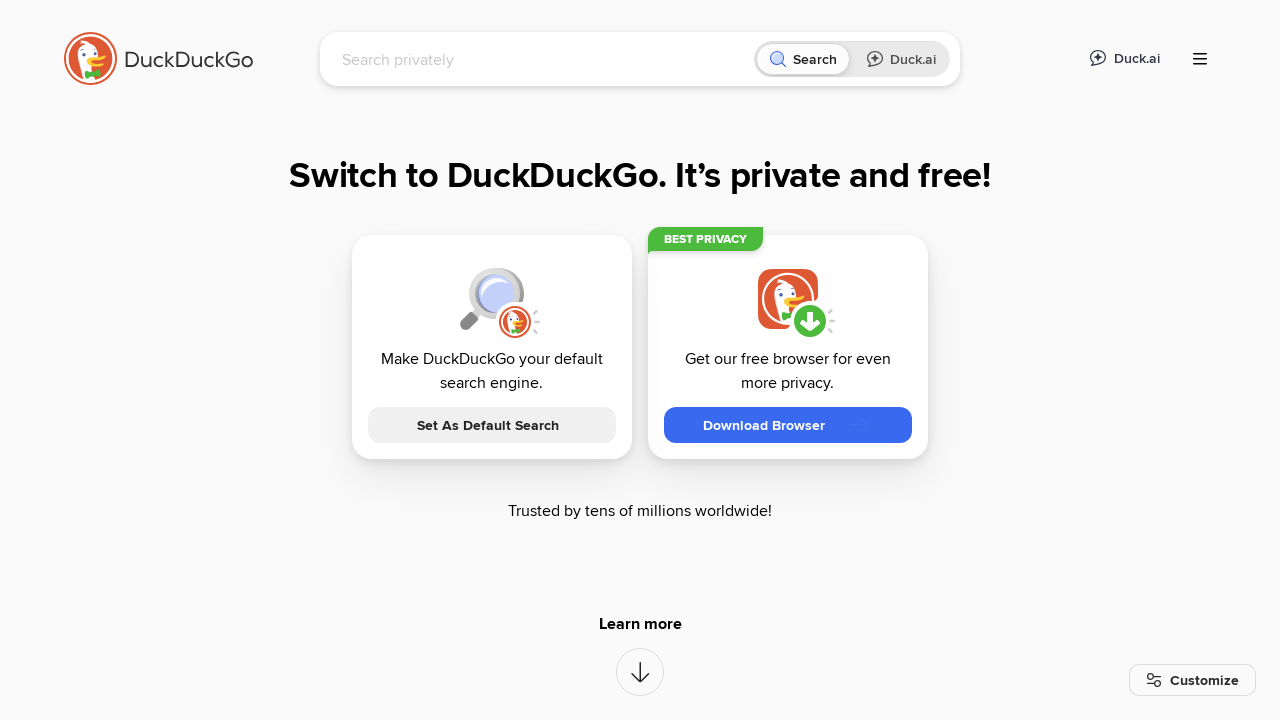

Retrieved current window title from DuckDuckGo page
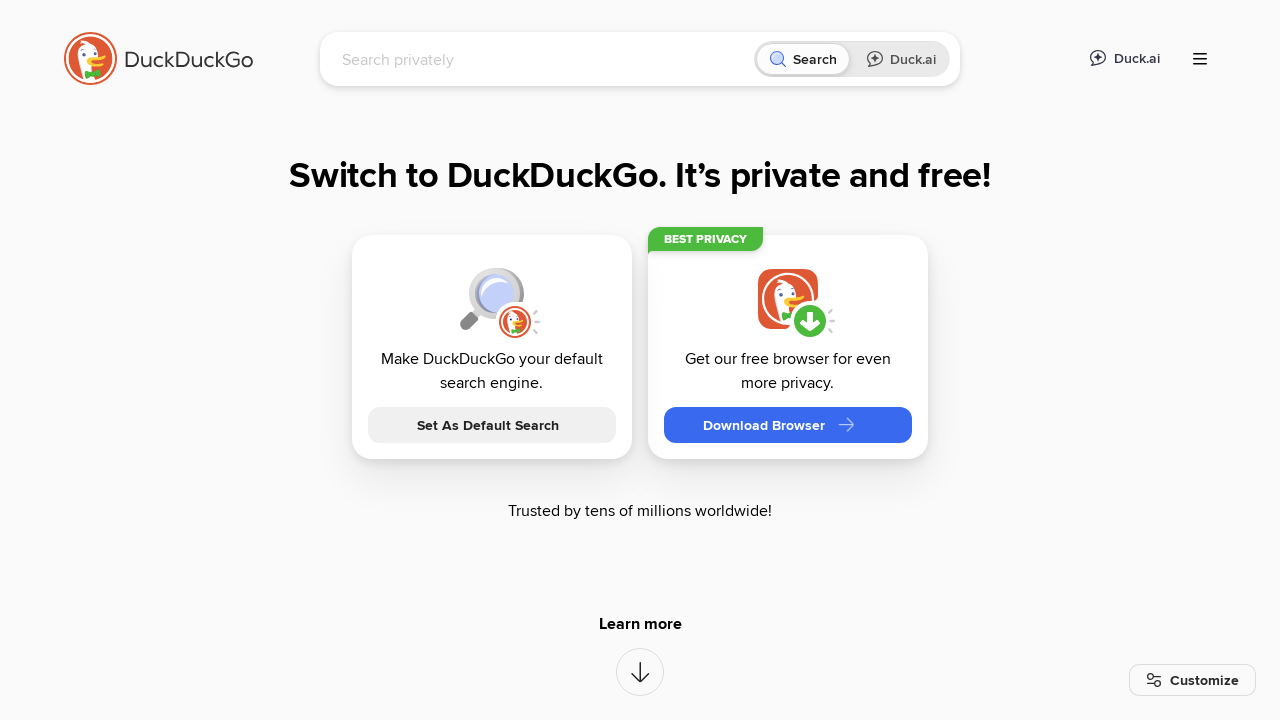

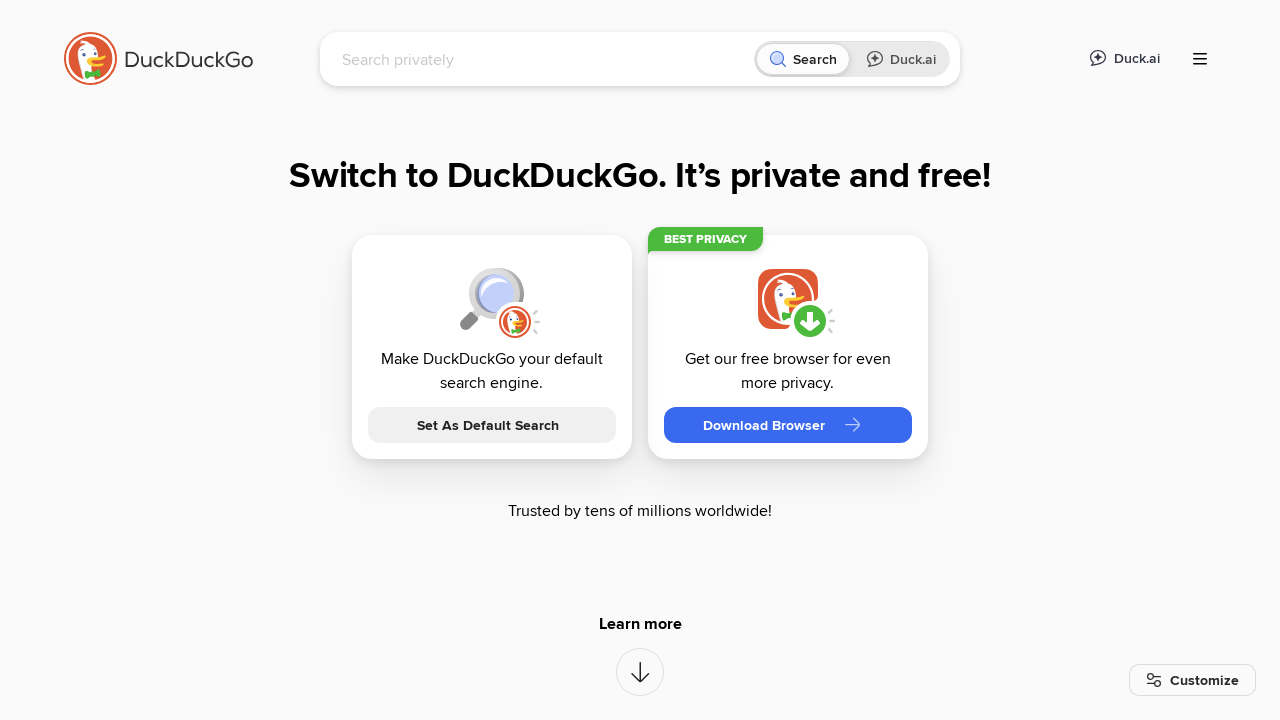